Tests navigation by clicking the API link and verifying the URL contains /api

Starting URL: https://playwright.dev/python

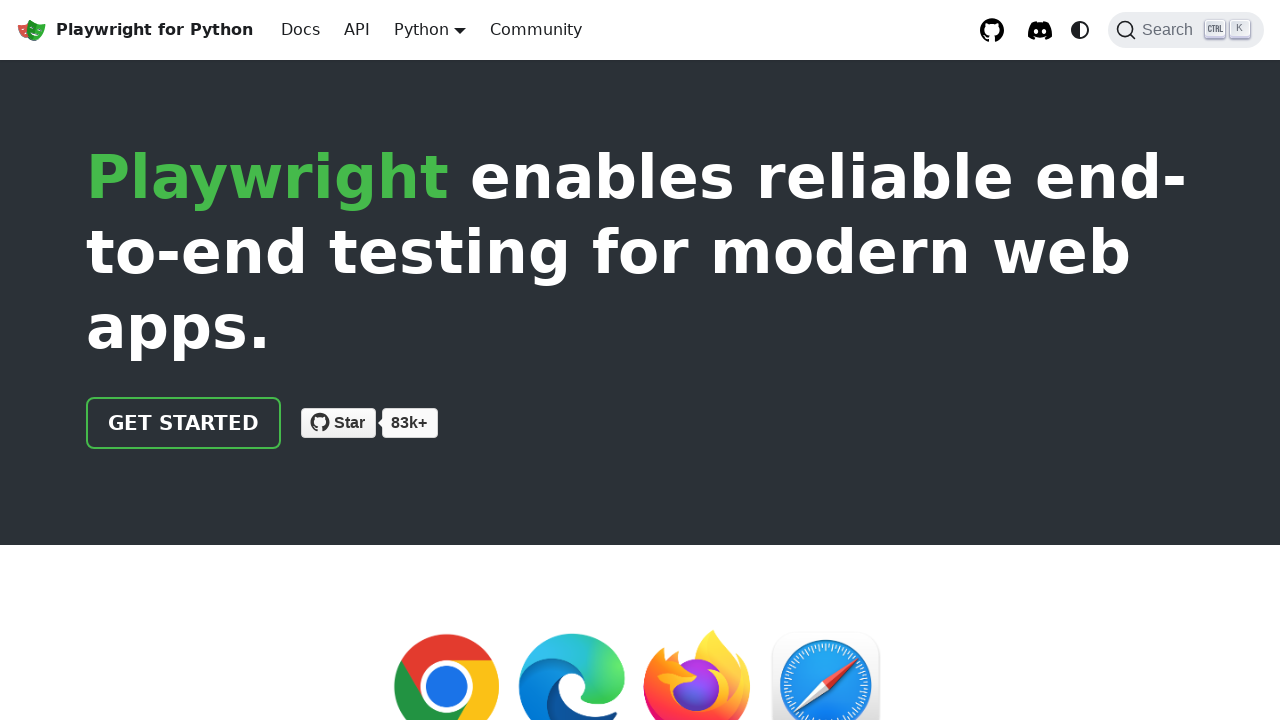

Clicked on the API navigation link at (357, 30) on internal:role=link[name="API"i]
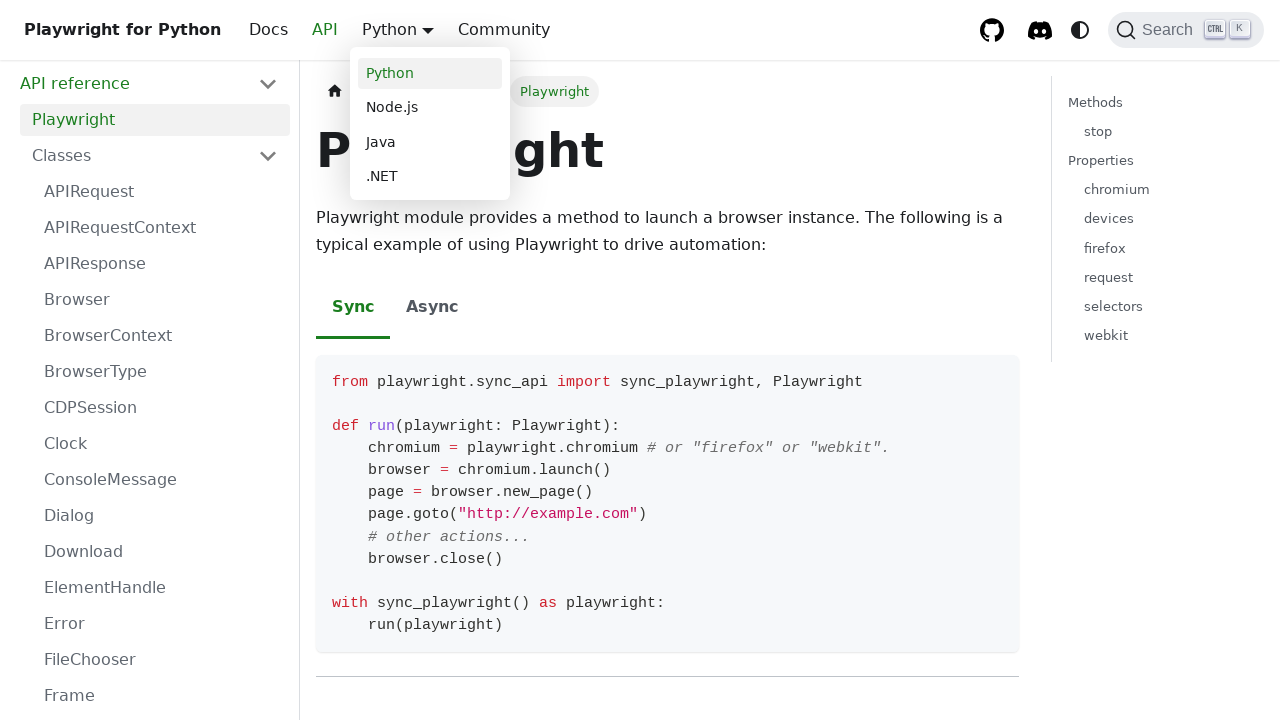

Page load state completed
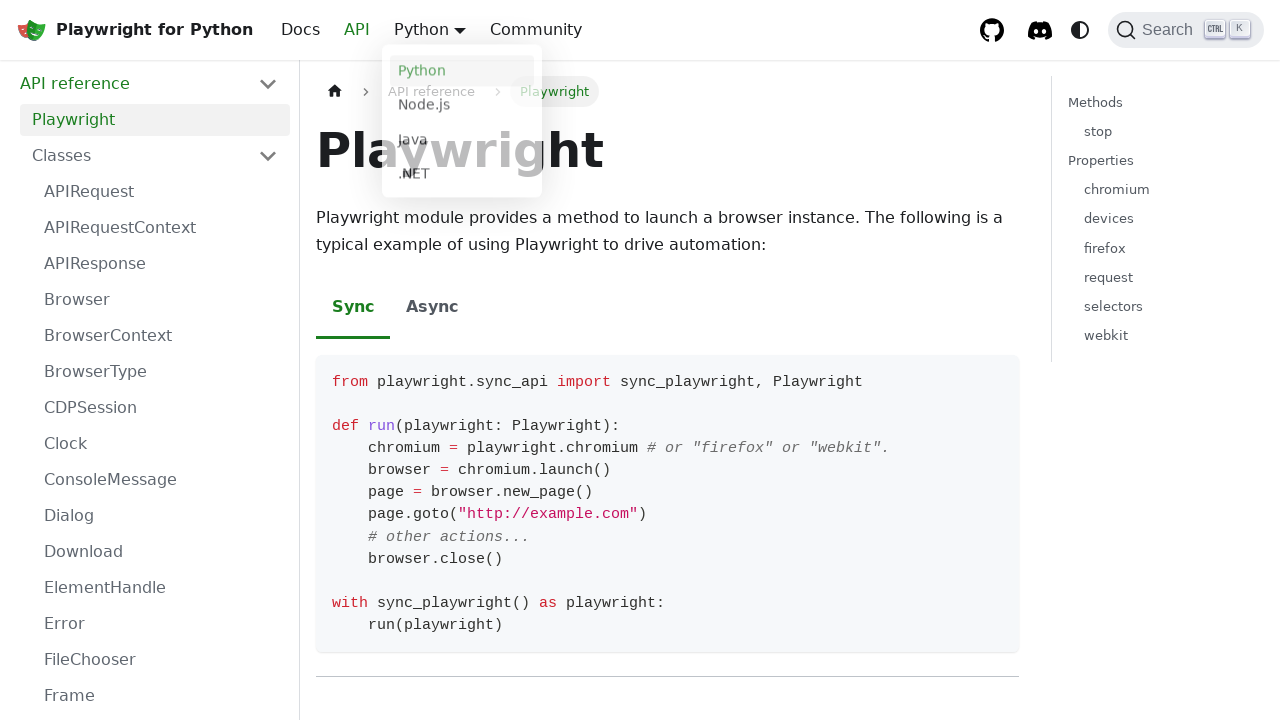

Verified that URL contains /api
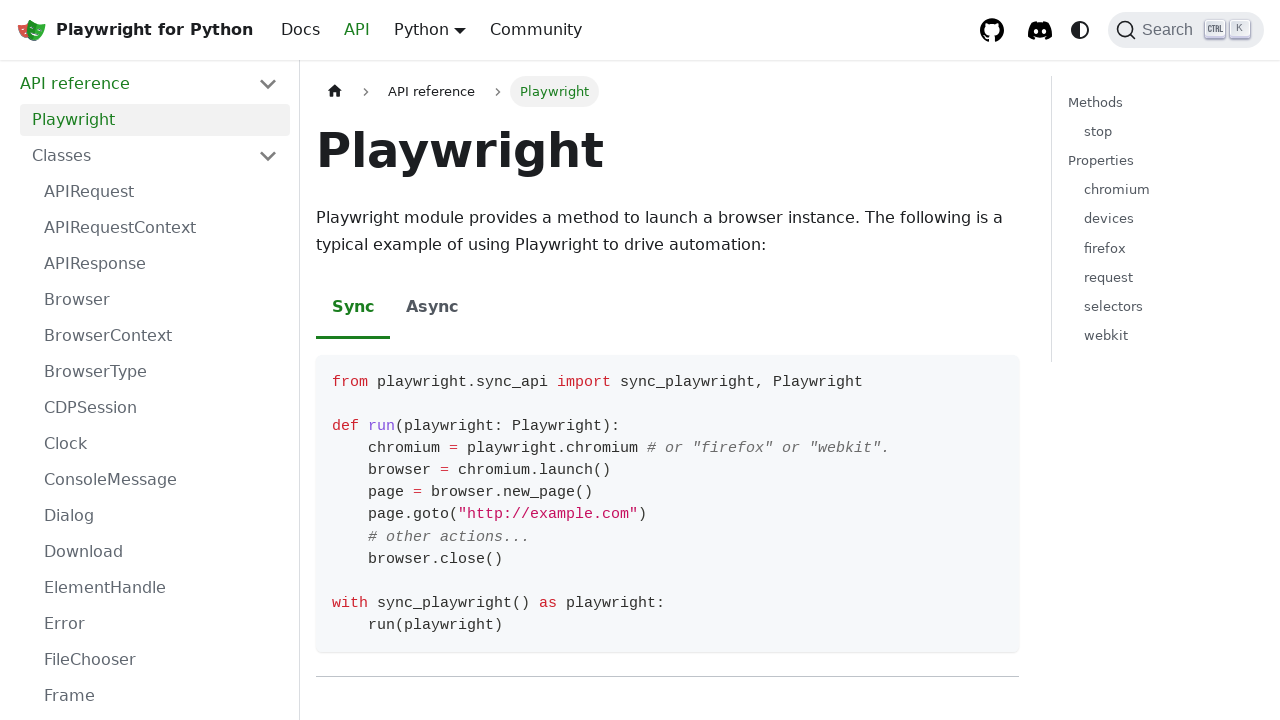

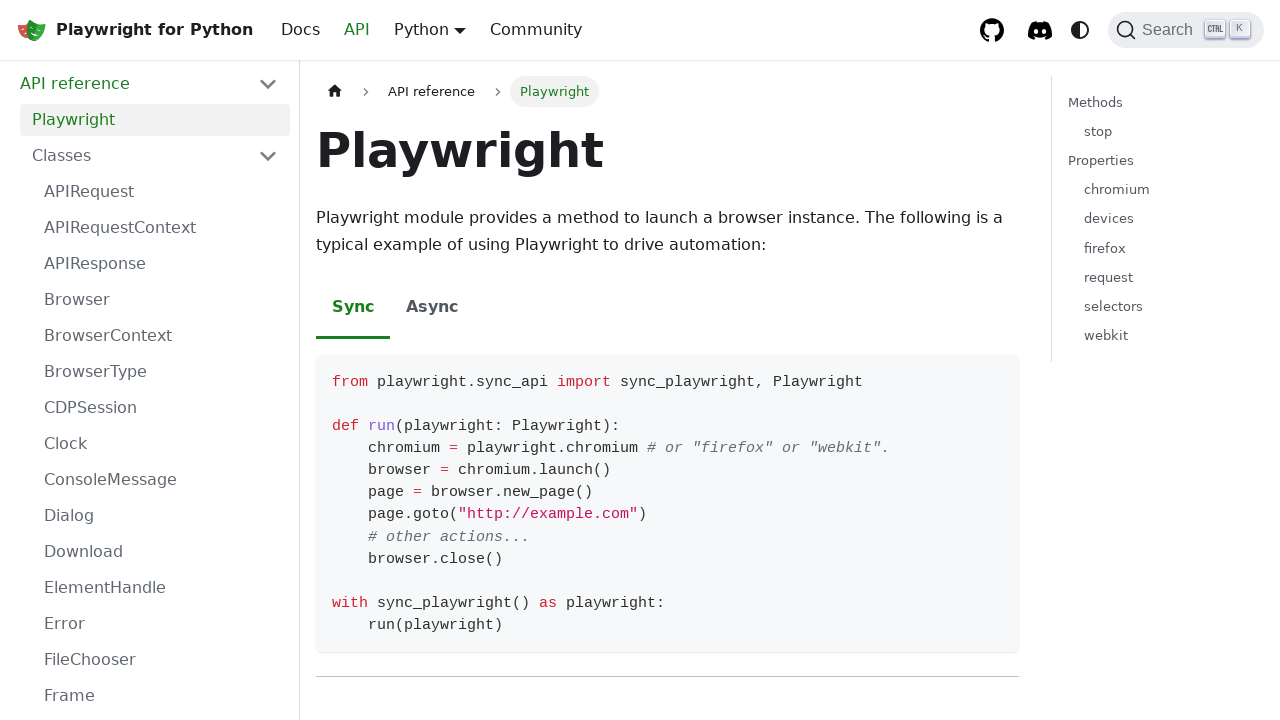